Clicks on draggable demo, switches to iframe, and reads text content within the frame

Starting URL: https://jqueryui.com/

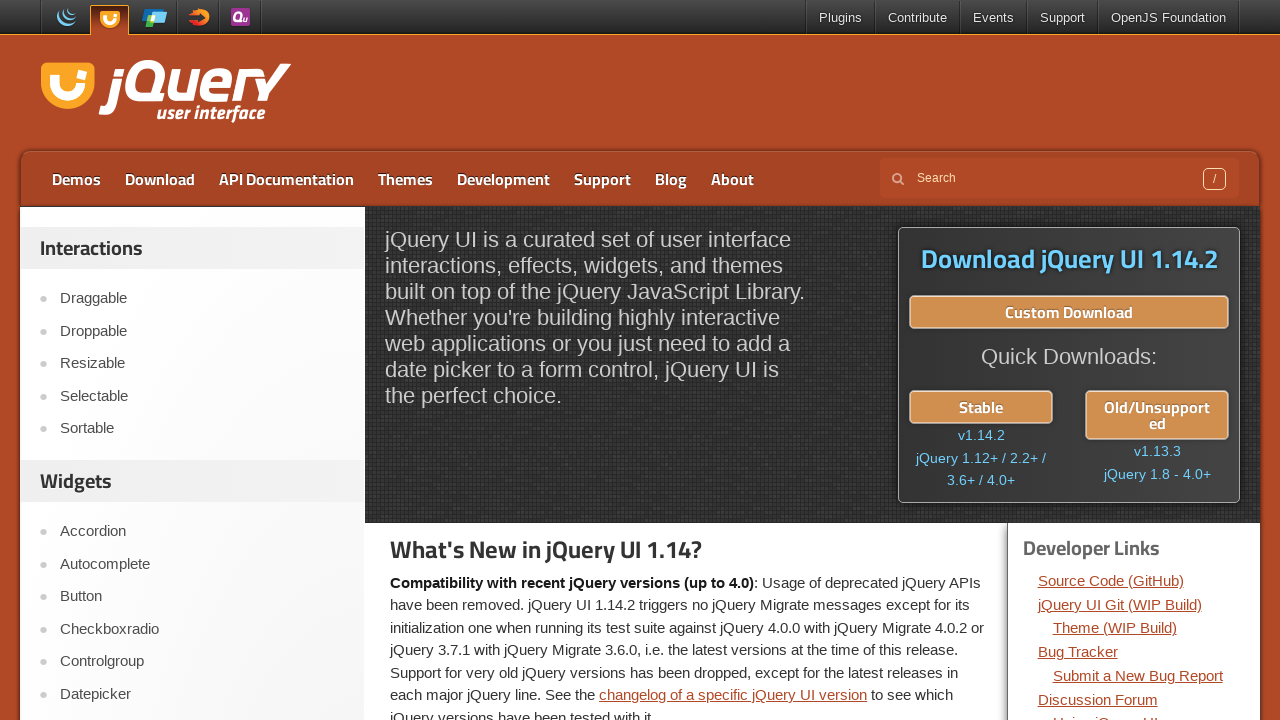

Clicked on Draggable demo link at (202, 299) on xpath=//a[text()='Draggable']
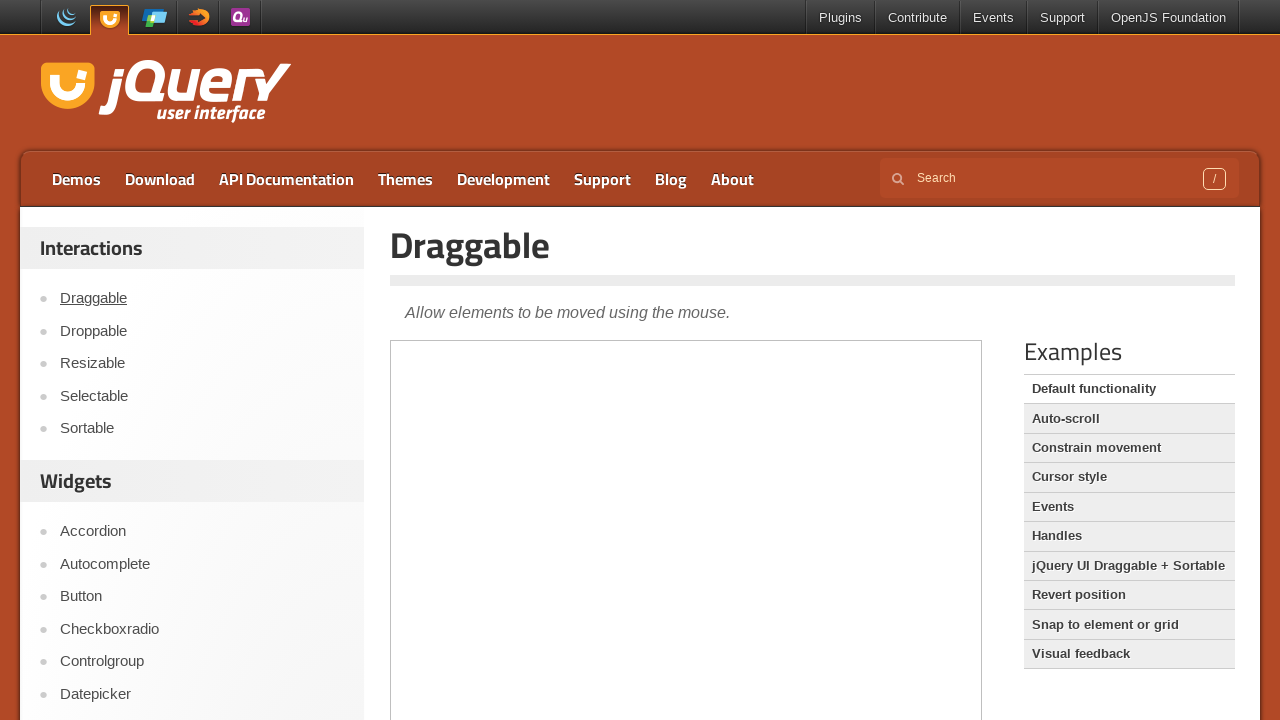

Waited 5 seconds for page to load
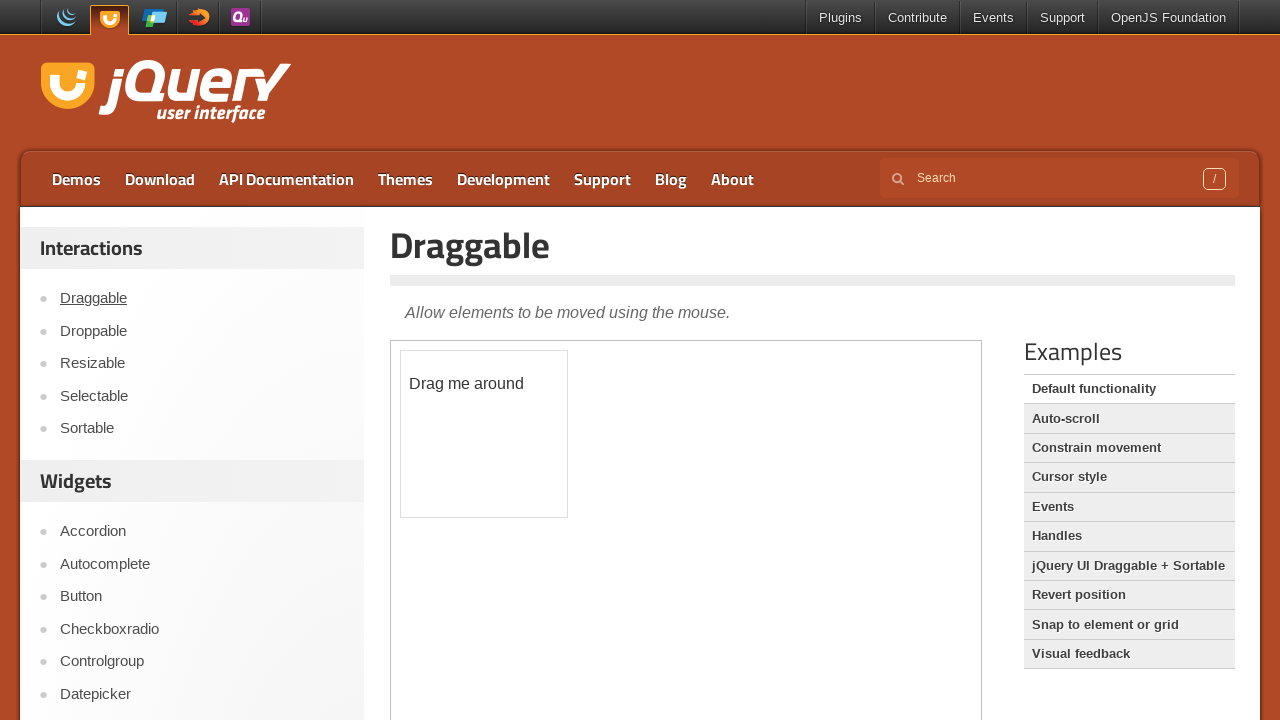

Located and switched to demo iframe
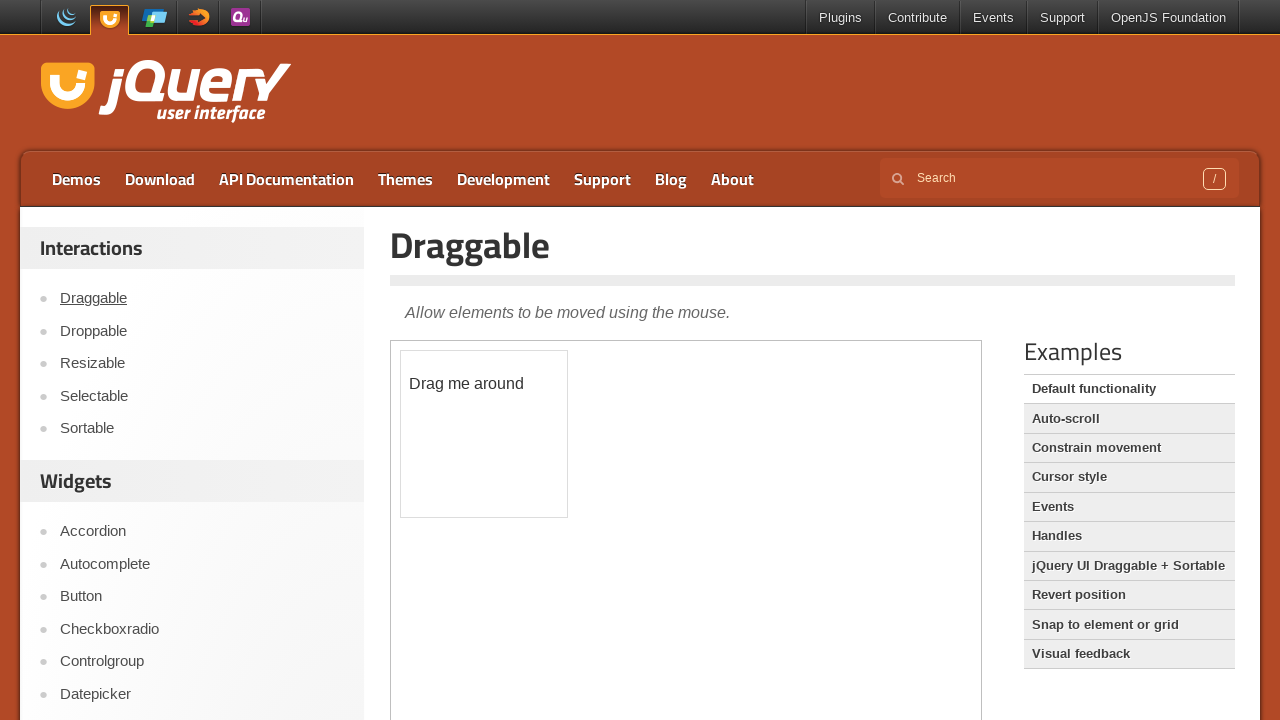

Draggable element appeared and is ready
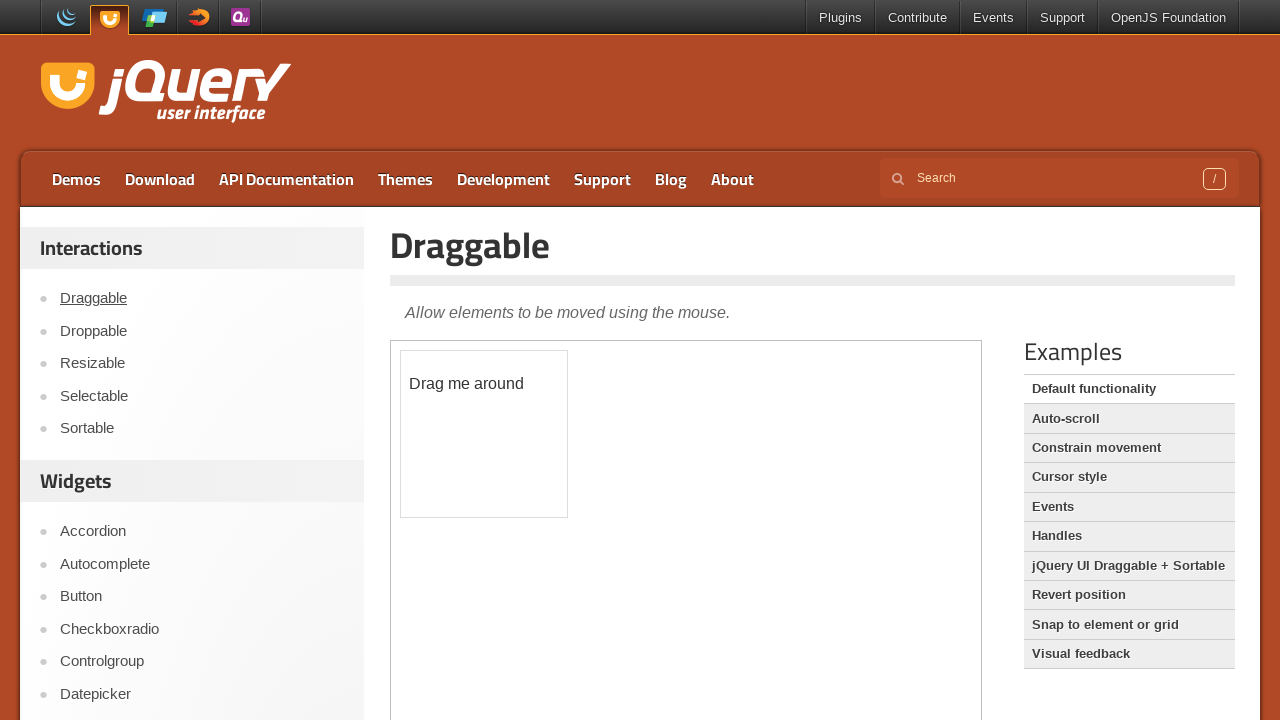

Read text content from draggable element: '
	Drag me around
'
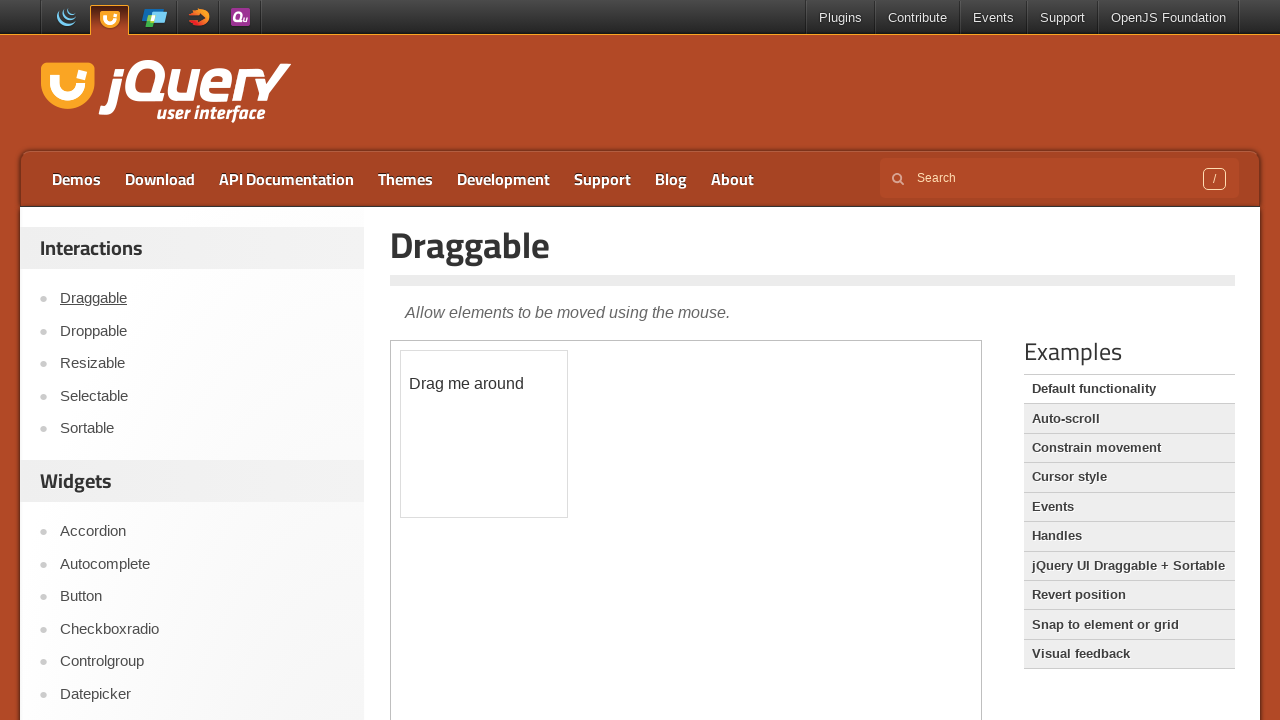

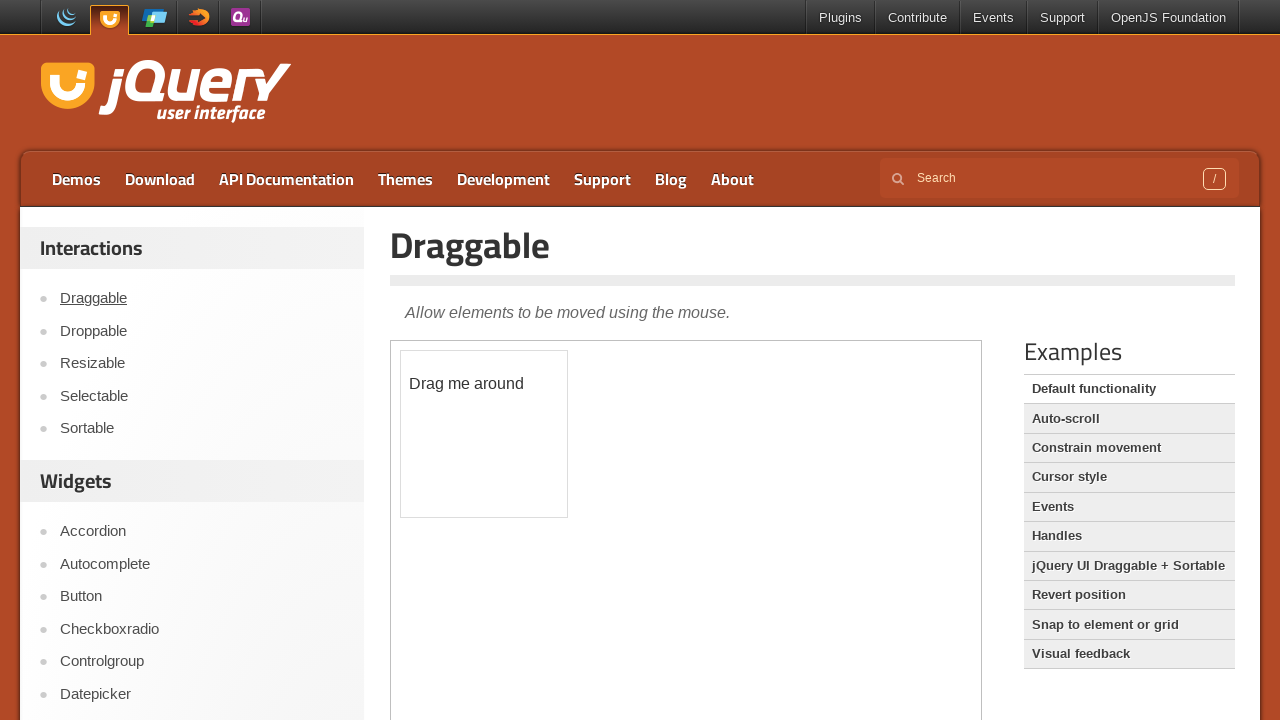